Navigates to W3Schools table example page, switches to iframe, and locates the savings value for February month in the table

Starting URL: https://www.w3schools.com/tags/tryit.asp?filename=tryhtml_table_test

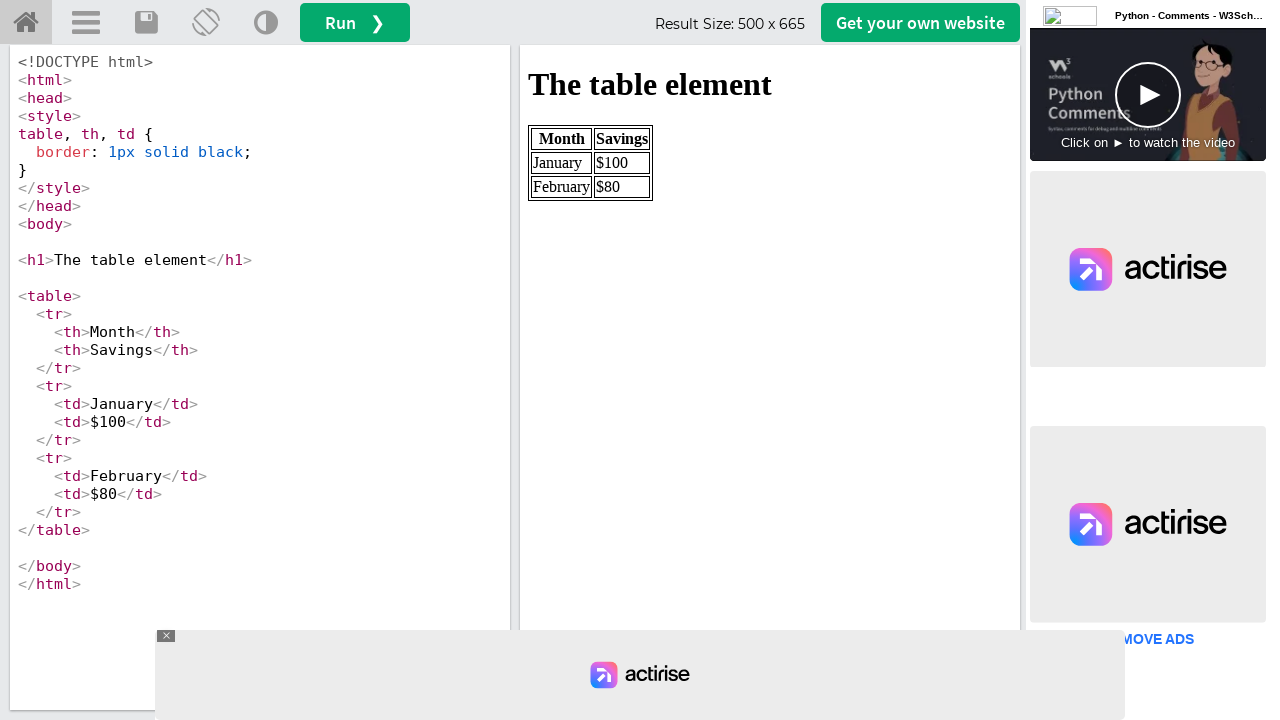

Navigated to W3Schools table example page
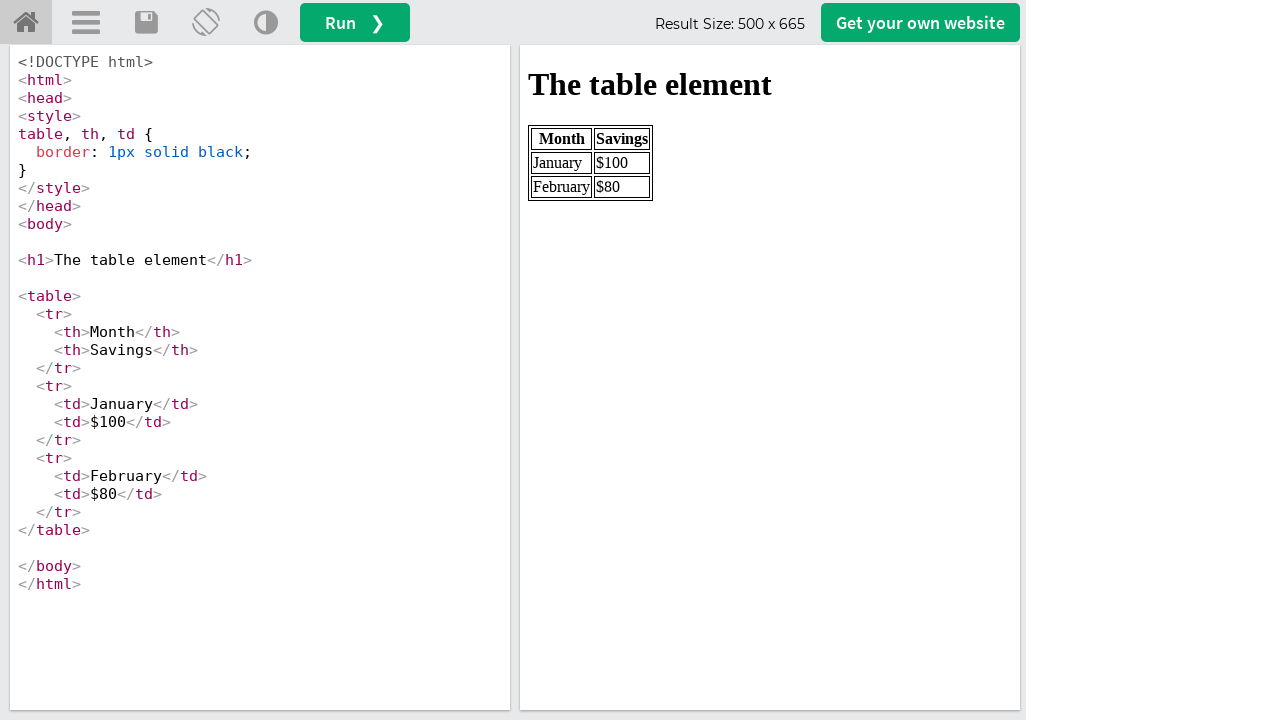

Located iframe containing the table
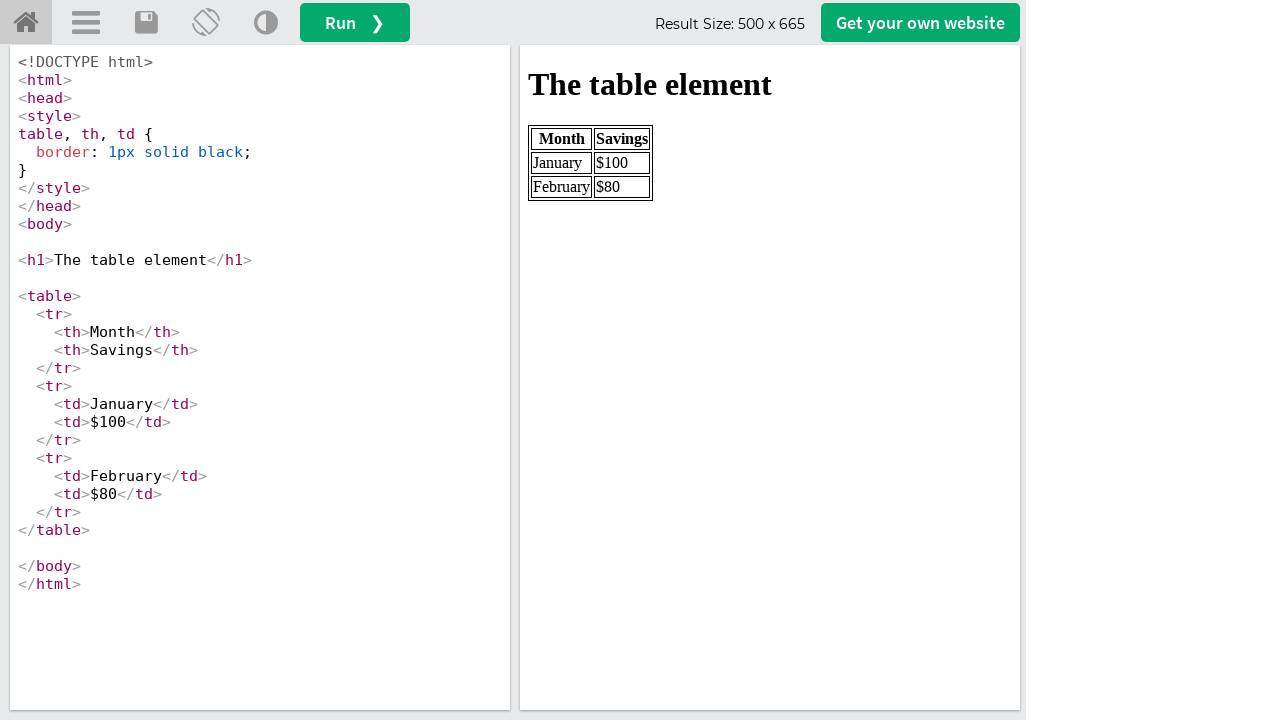

Located February salary element in table
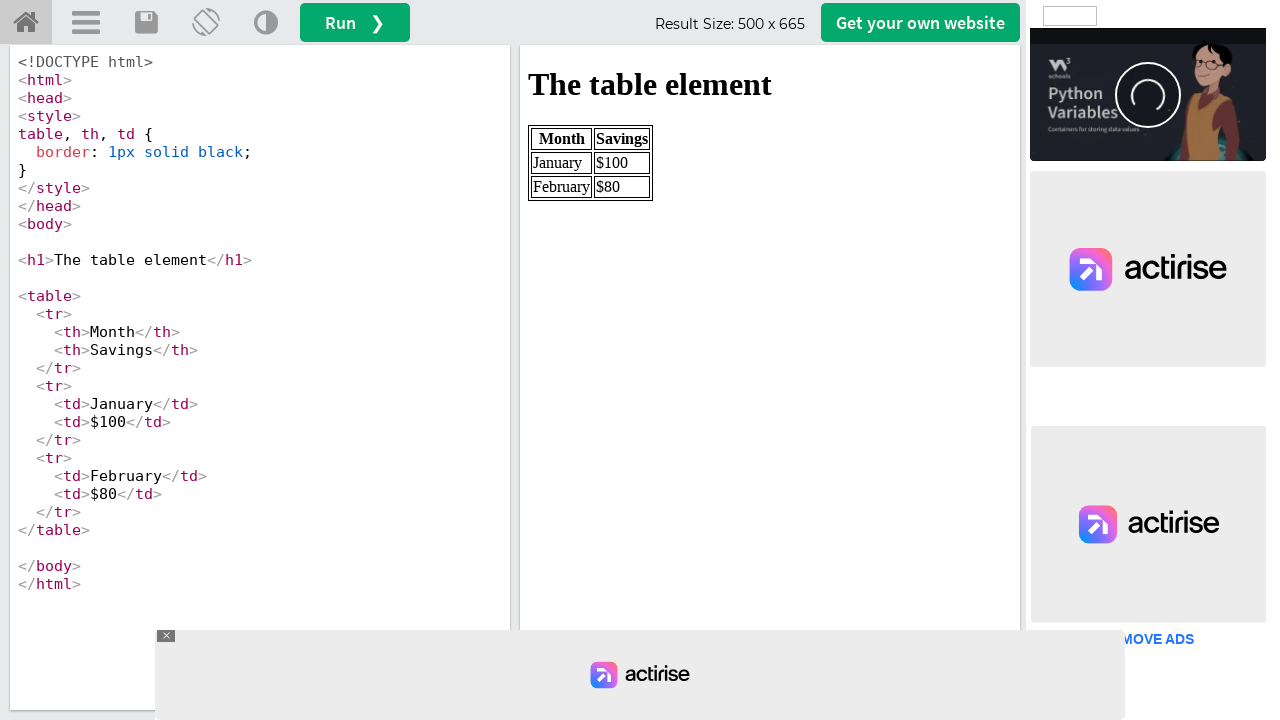

February salary element is visible and ready
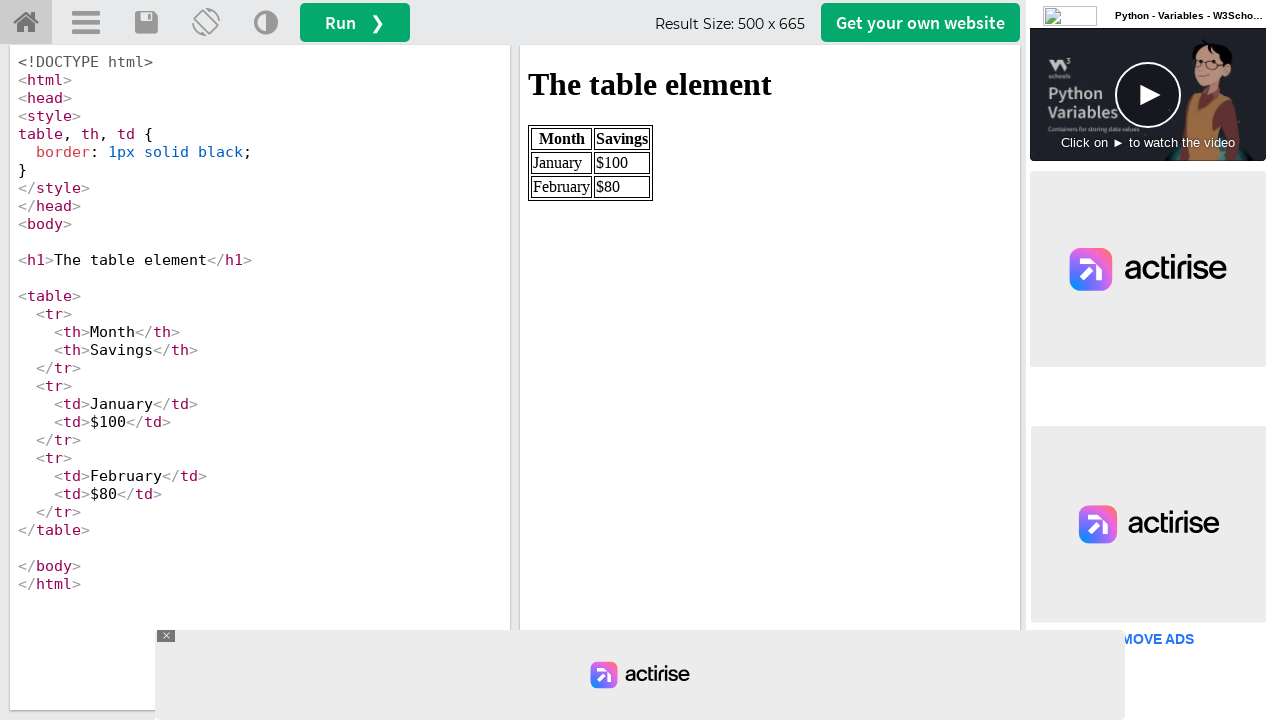

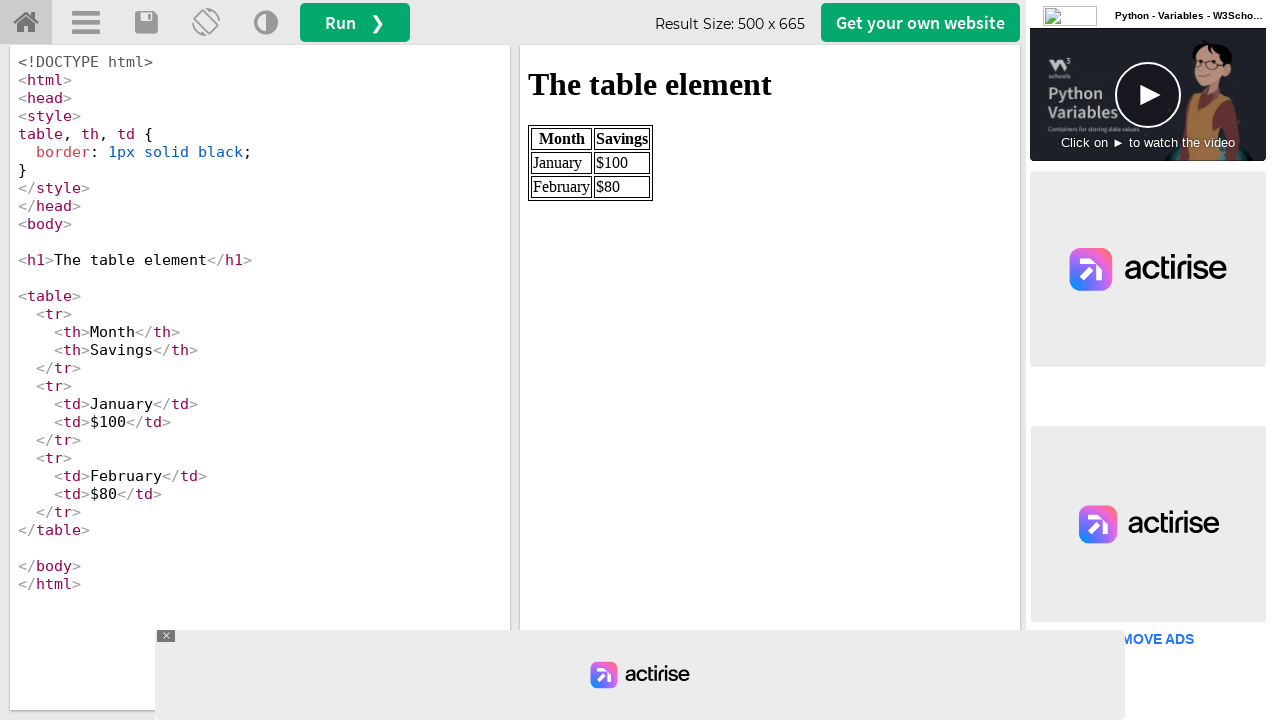